Tests window/tab switching functionality by clicking a button that opens a new tab, switching to the new tab, and then switching back to the original window

Starting URL: https://formy-project.herokuapp.com/switch-window

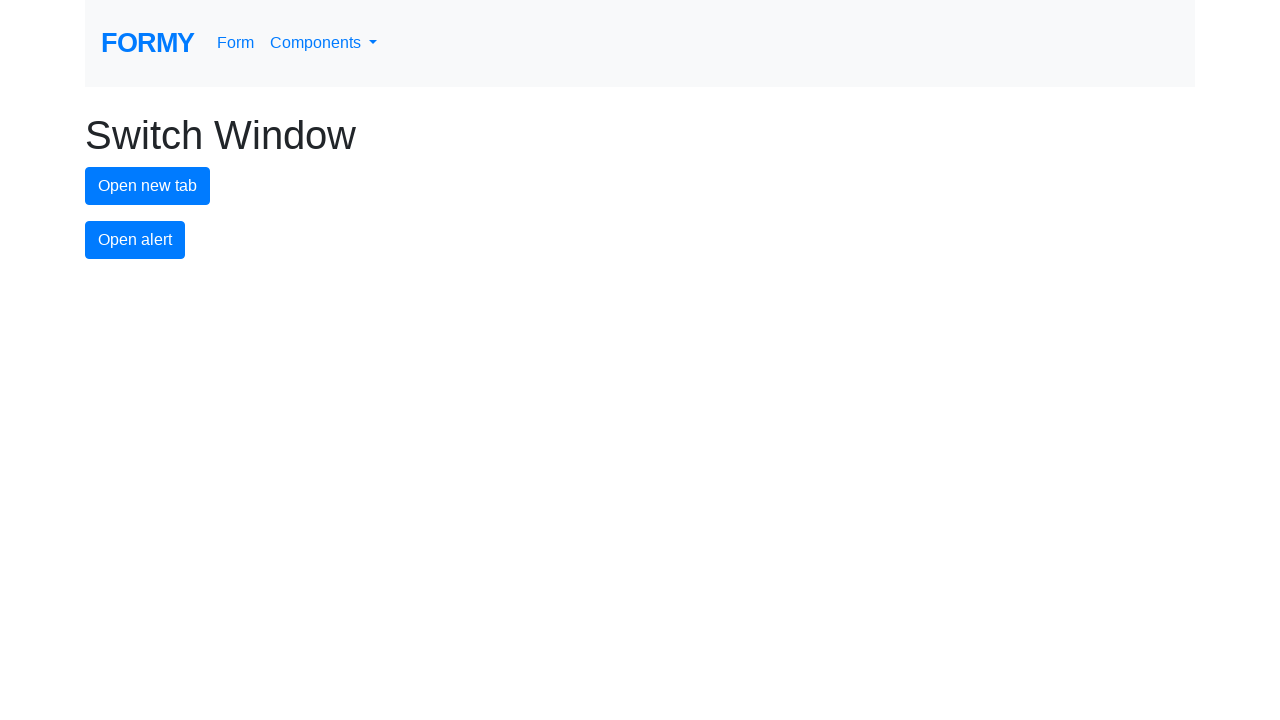

Clicked the new tab button at (148, 186) on #new-tab-button
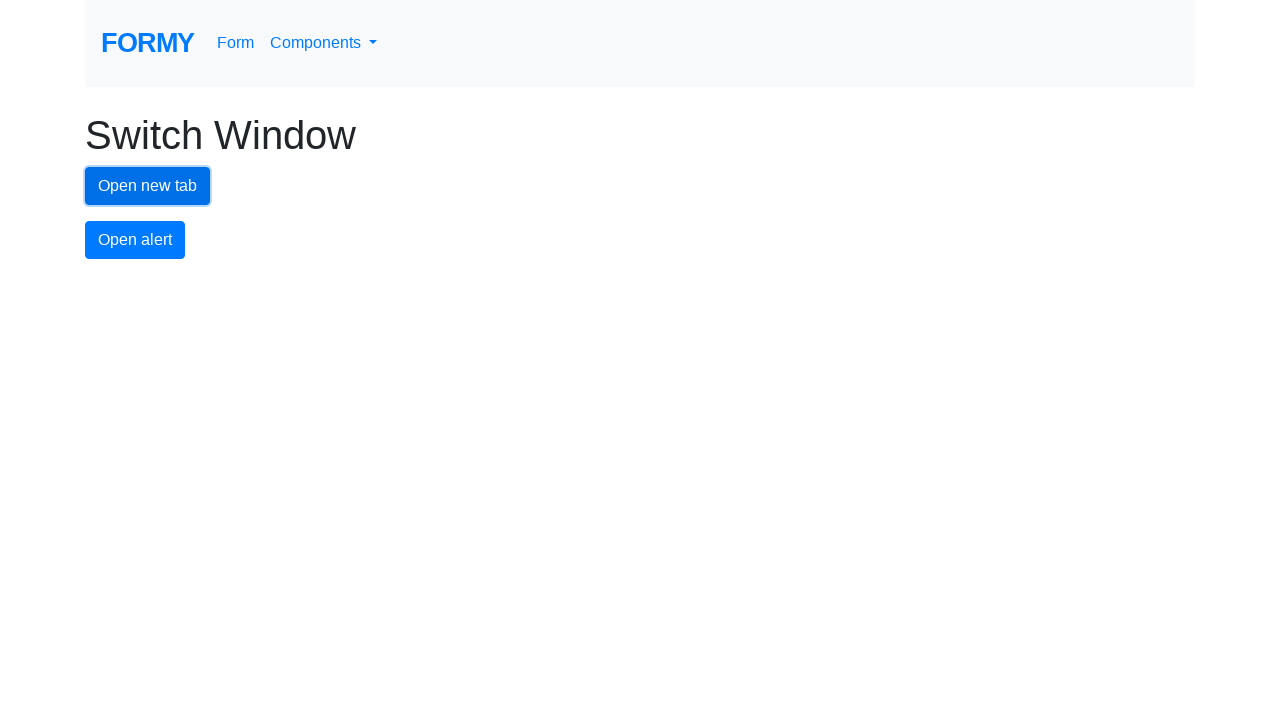

New tab opened and captured at (148, 186) on #new-tab-button
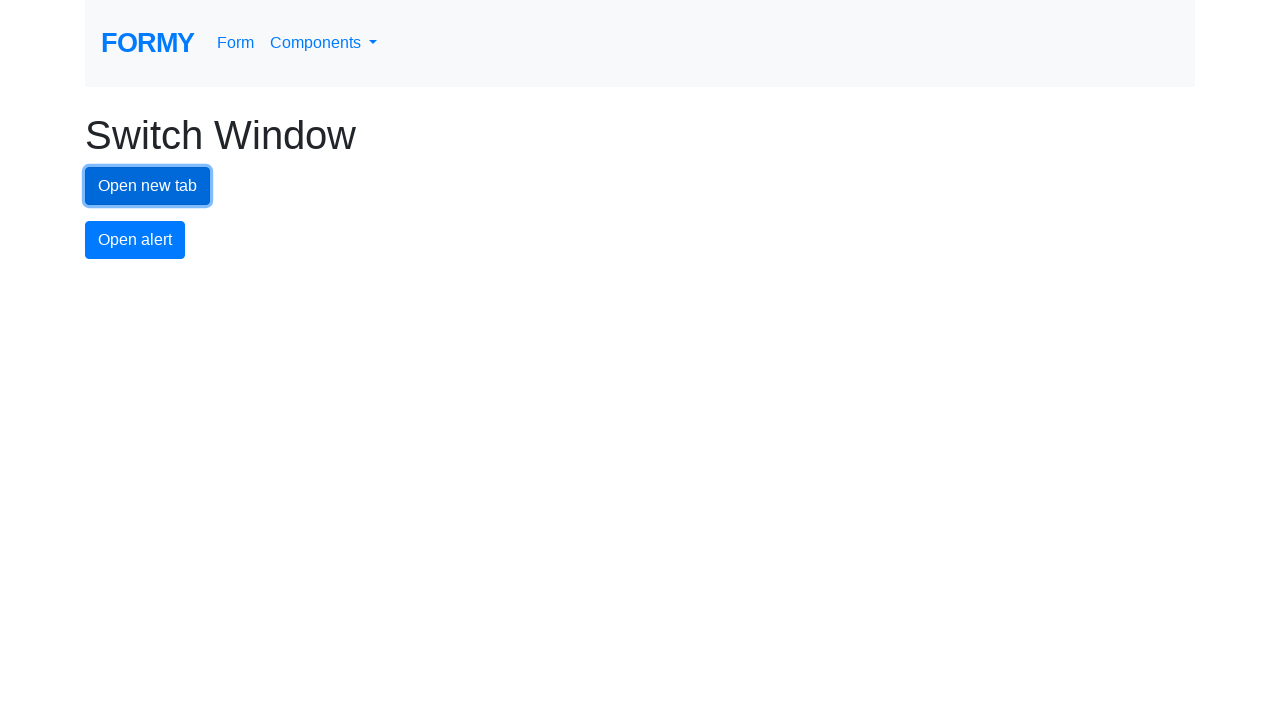

Retrieved new page/tab object
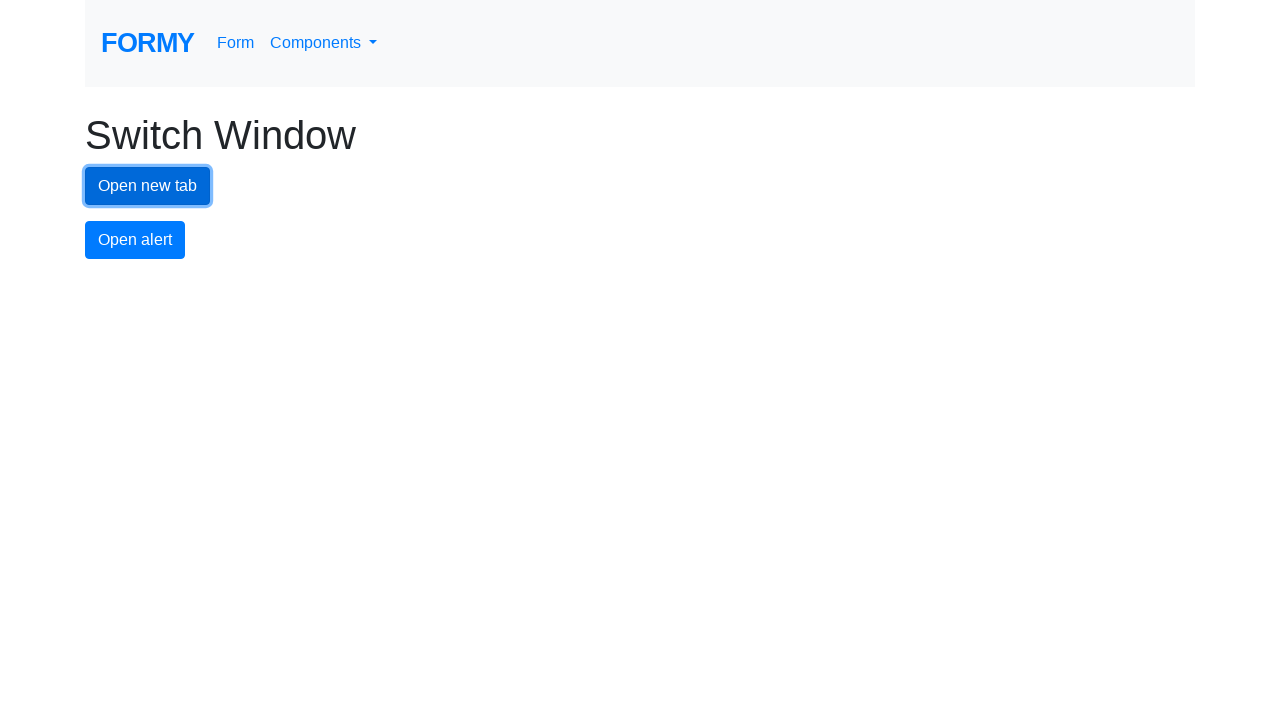

New page loaded successfully
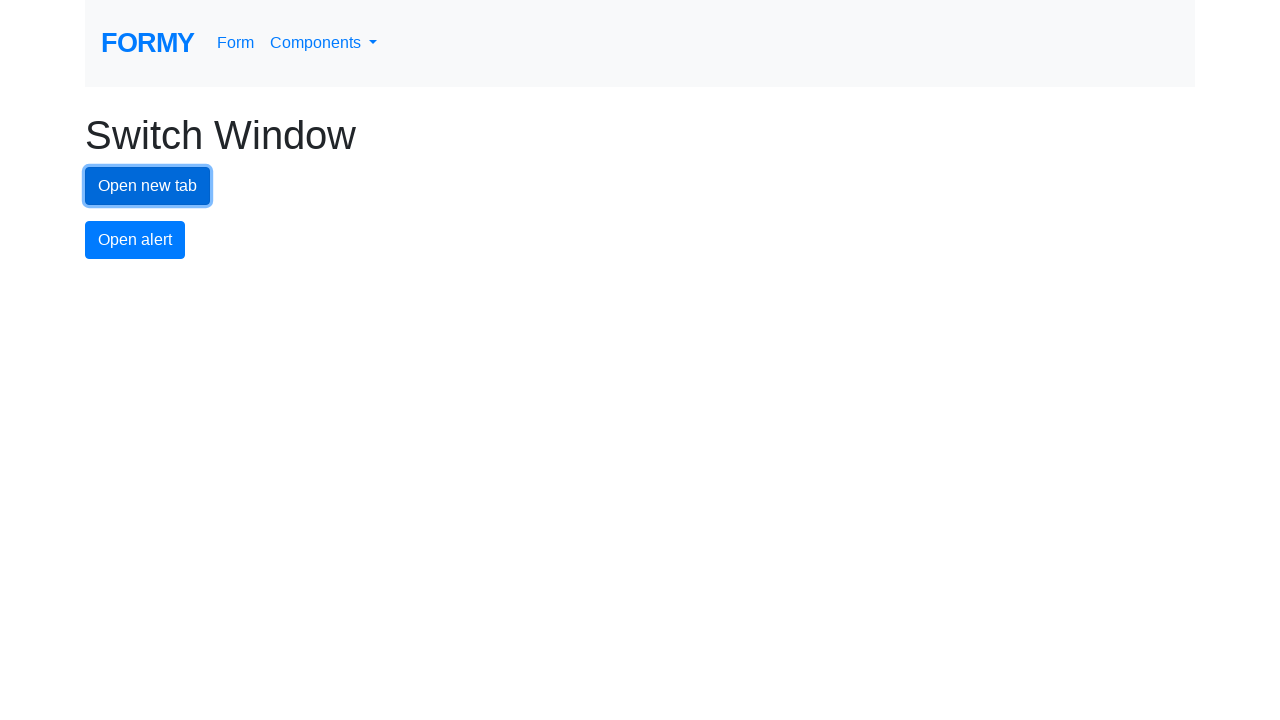

Switched back to original window/tab
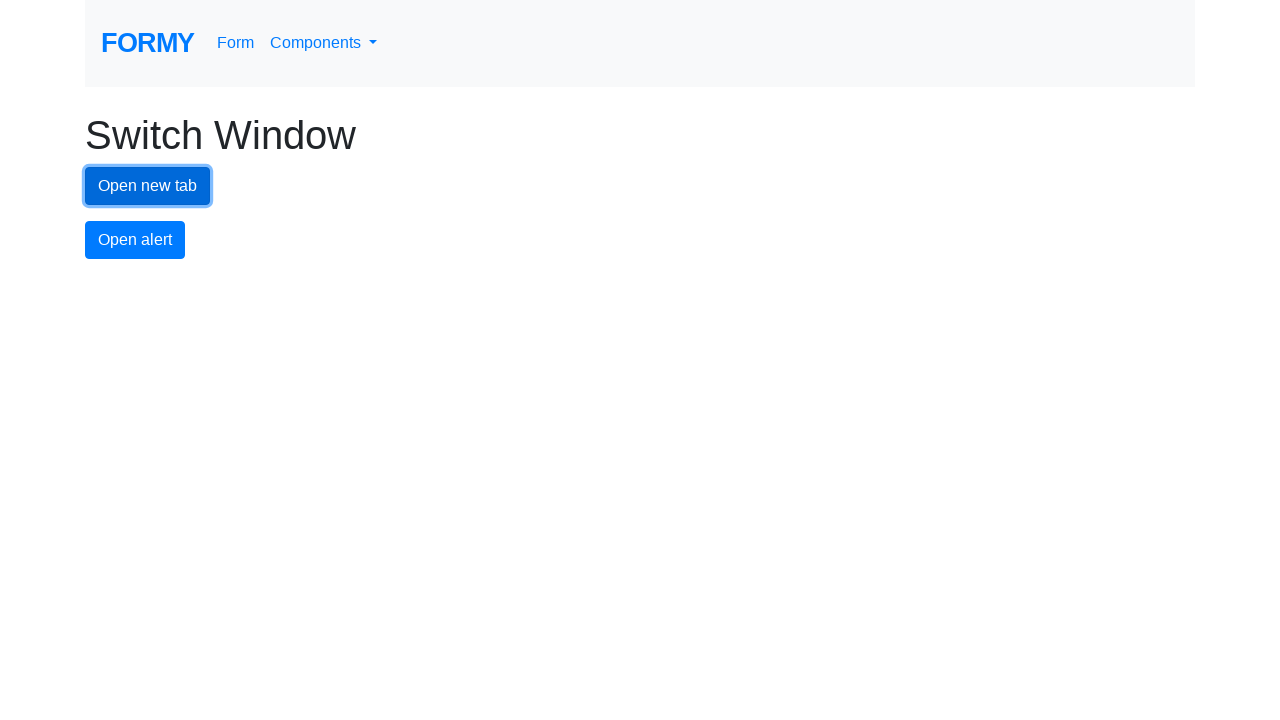

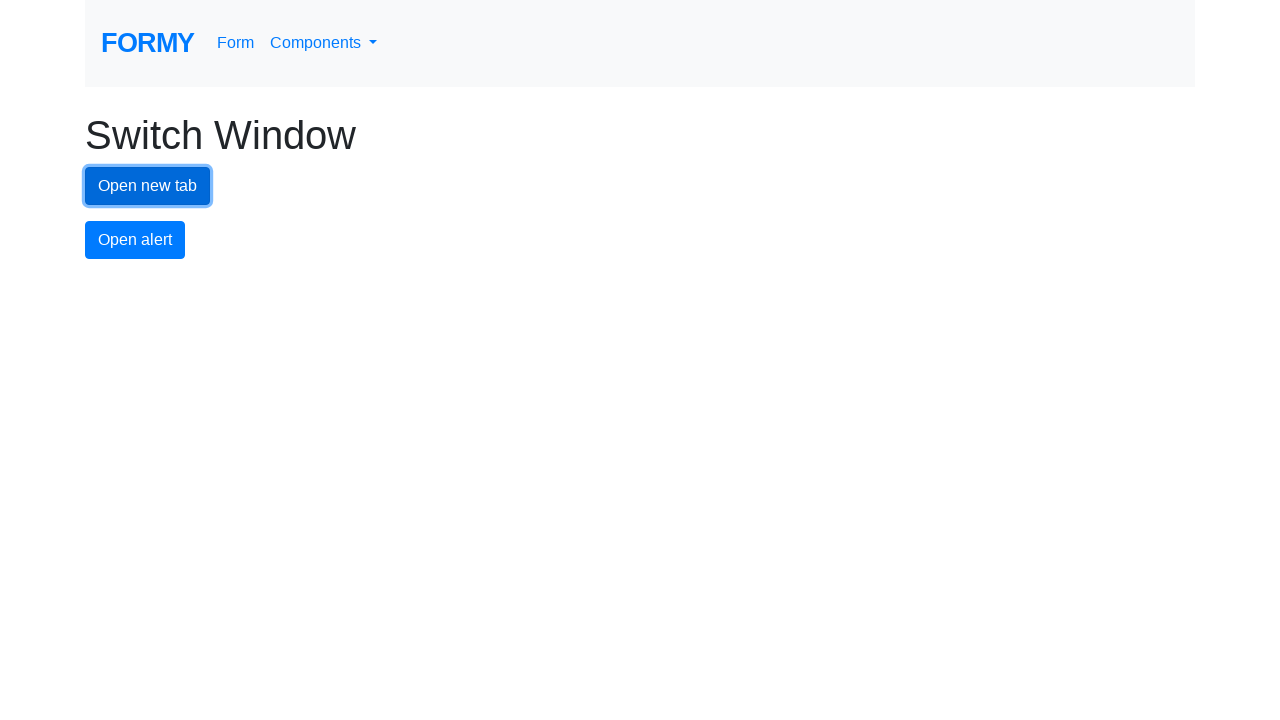